Tests a basic HTML form by filling username, password, comments, selecting checkboxes, radio button, dropdown option, uploading a file, and verifying the form submission shows the uploaded filename.

Starting URL: https://testpages.herokuapp.com/styled/basic-html-form-test.html

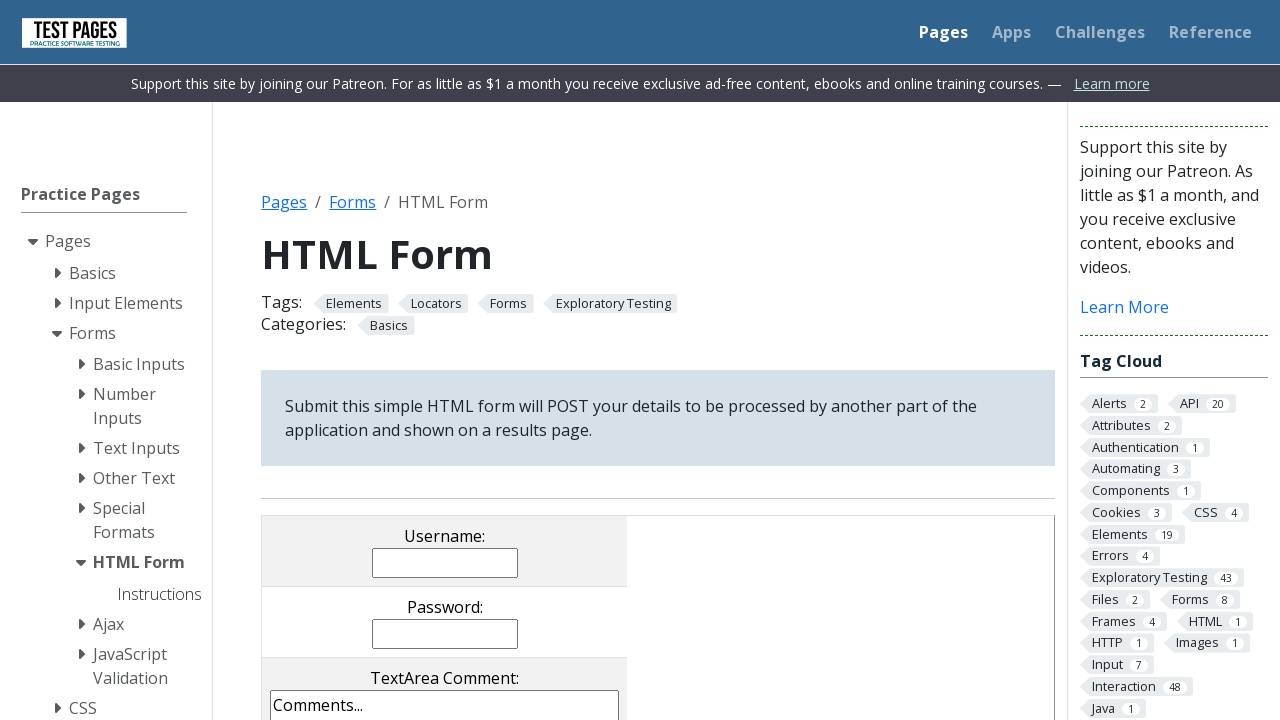

Filled username field with 'JohnDoe' on input[name='username']
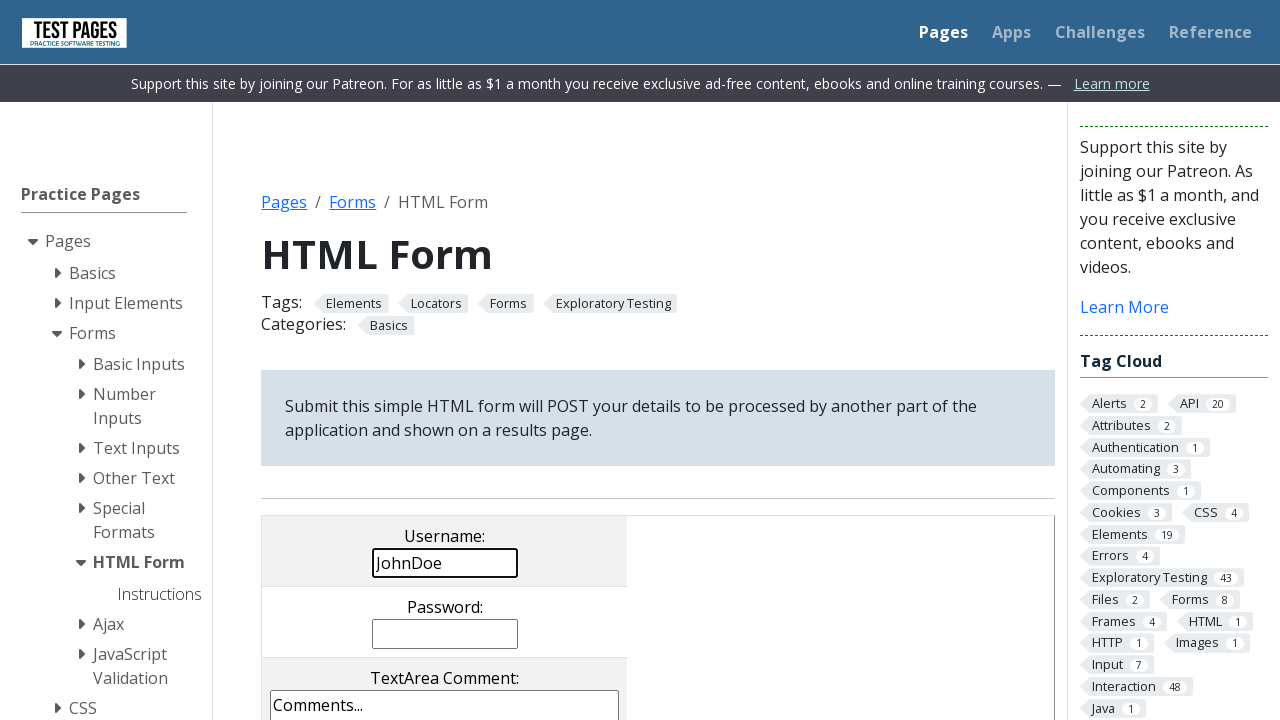

Filled password field with 'SecurePass789' on input[name='password']
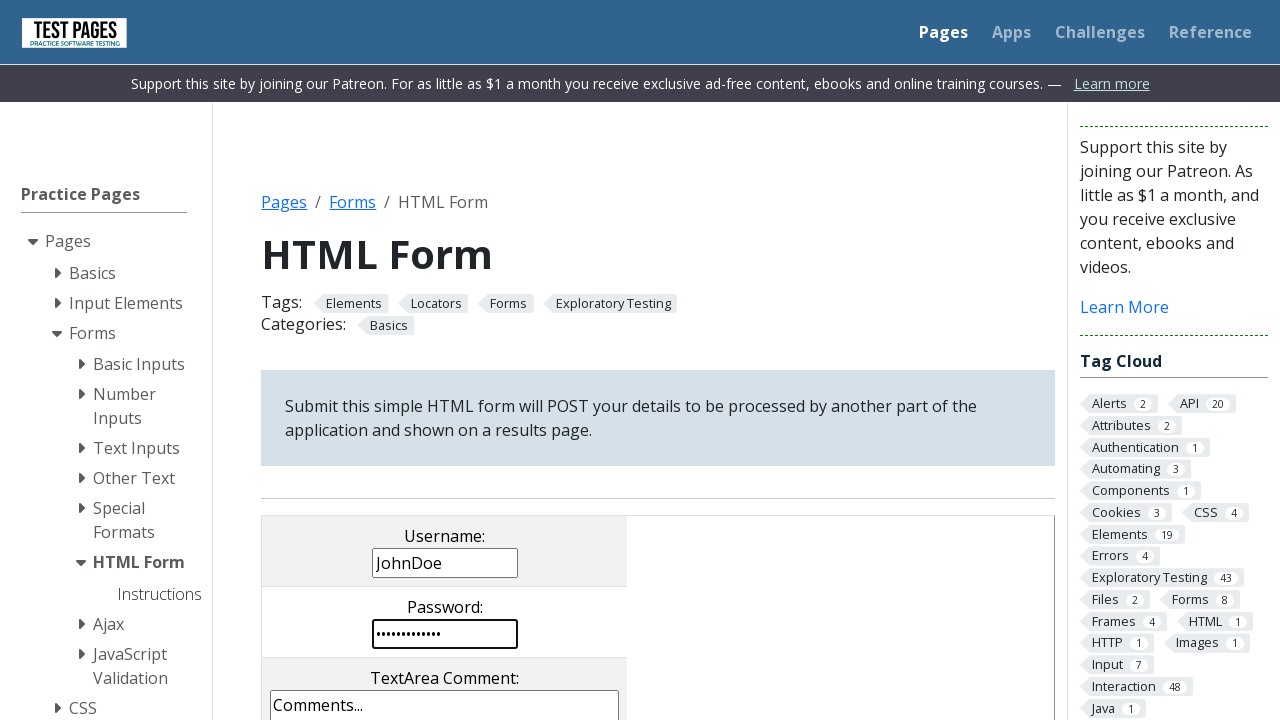

Filled comments textarea with test comment on textarea[name='comments']
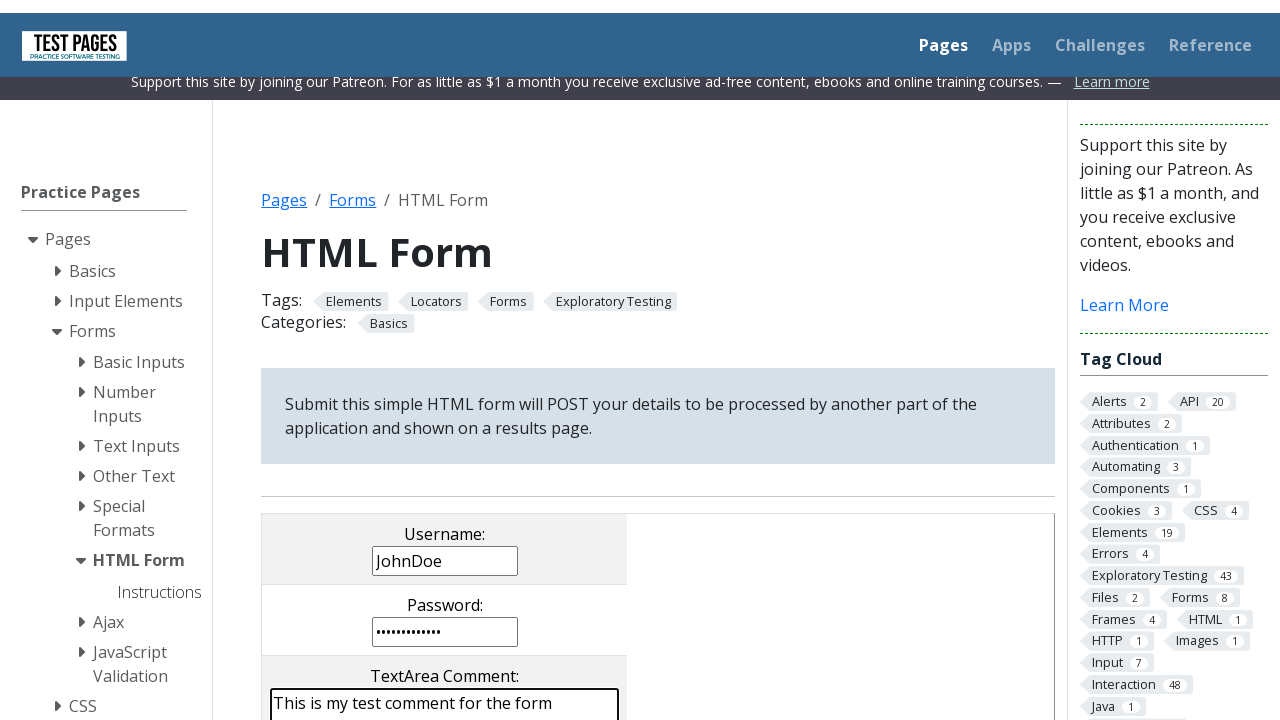

Uploaded temporary test file
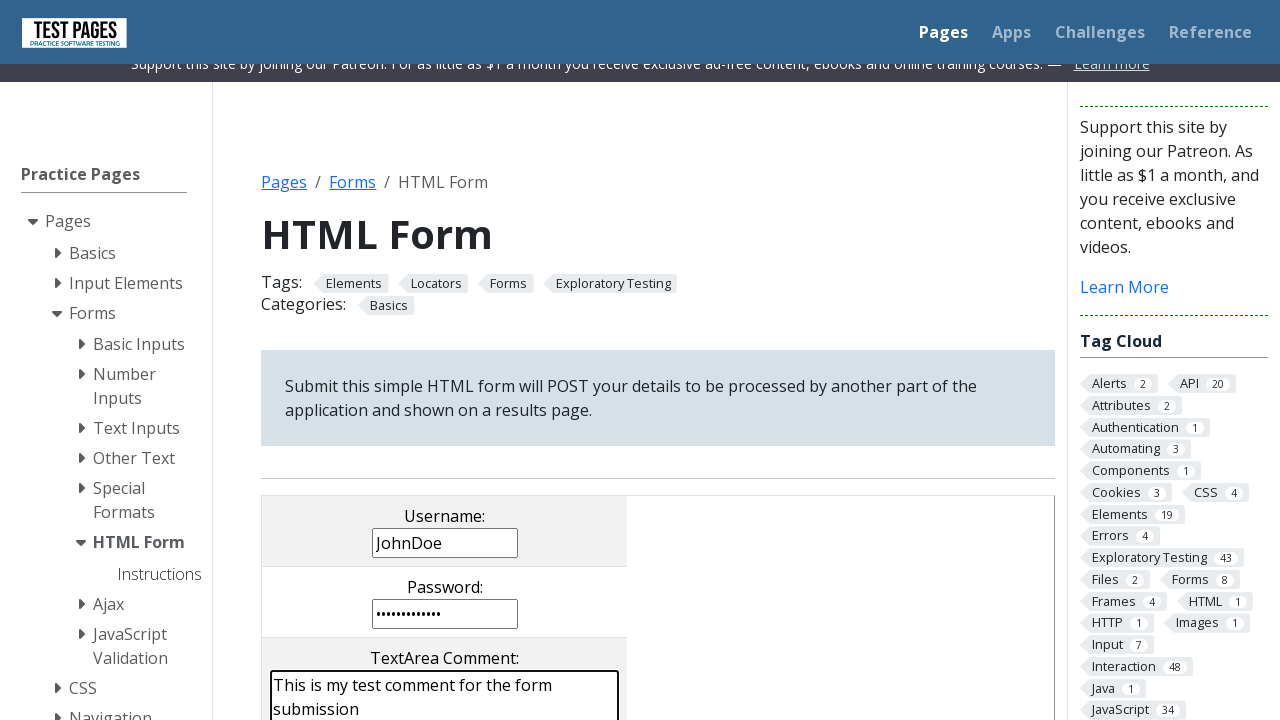

Checked checkbox 1 at (299, 360) on input[value='cb1']
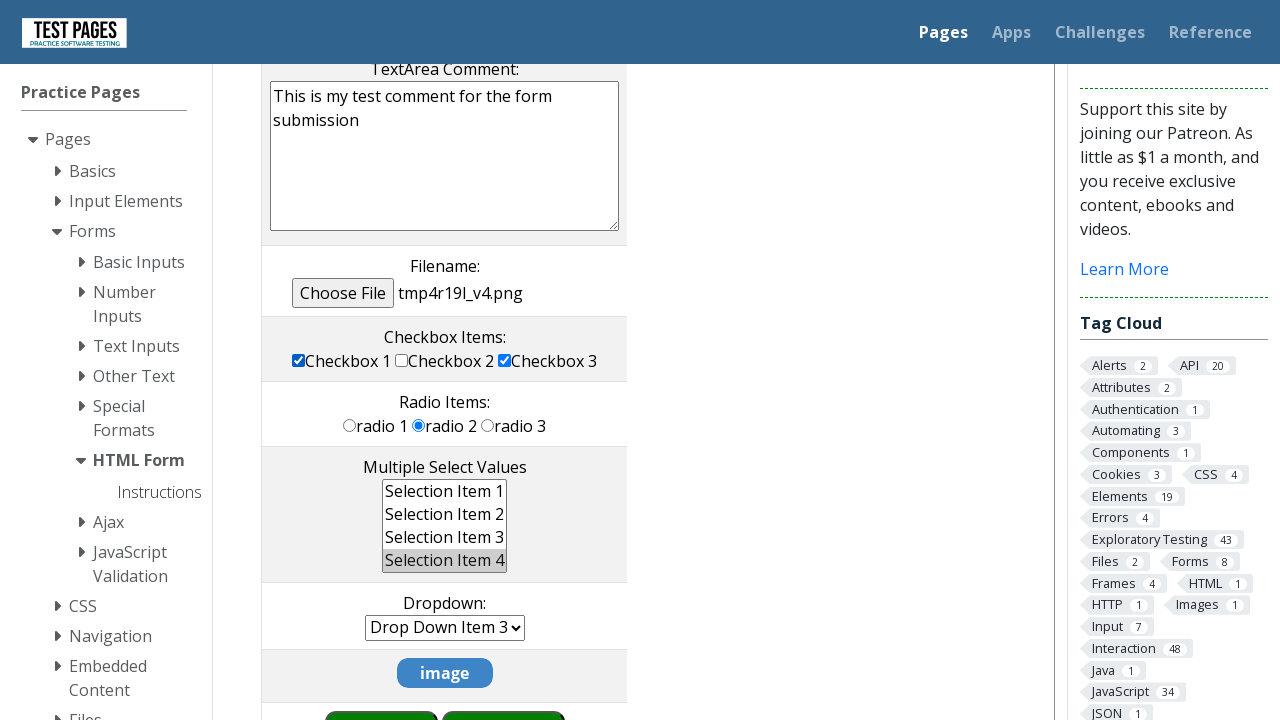

Checked checkbox 2 at (402, 360) on input[value='cb2']
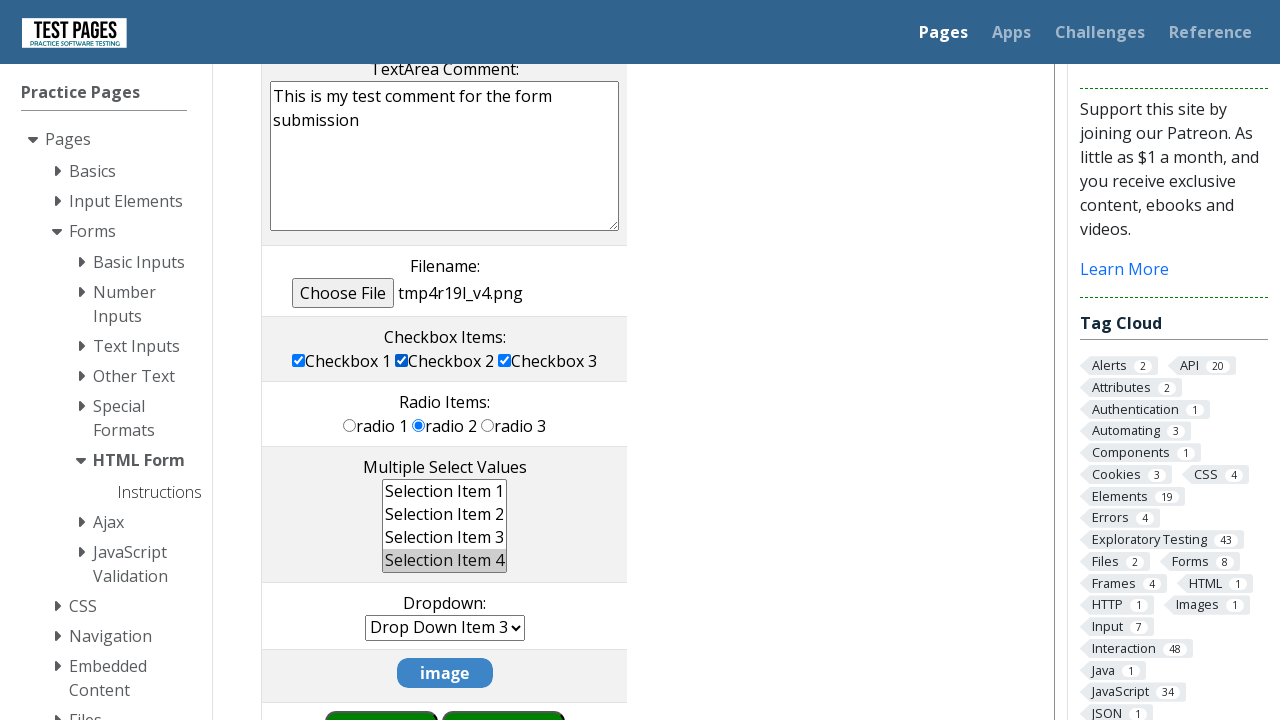

Selected radio button option 1 at (350, 425) on input[value='rd1']
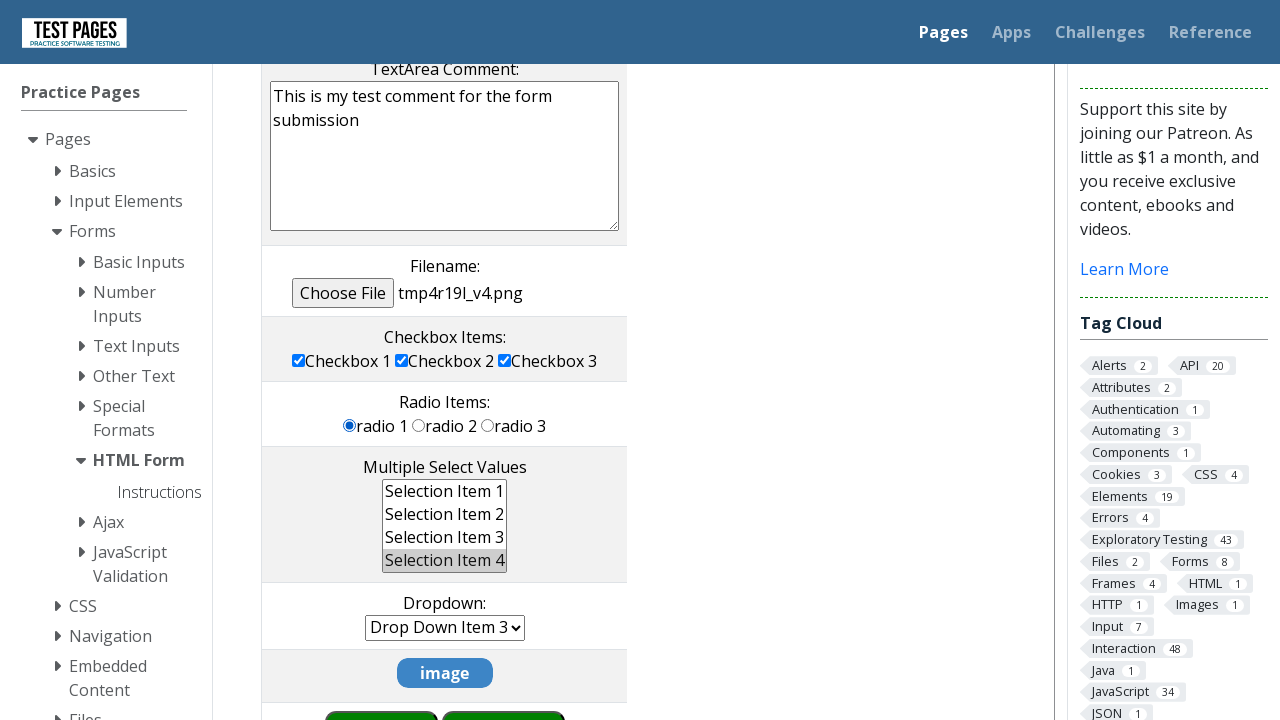

Selected dropdown option 1 at (445, 491) on option[value='ms1']
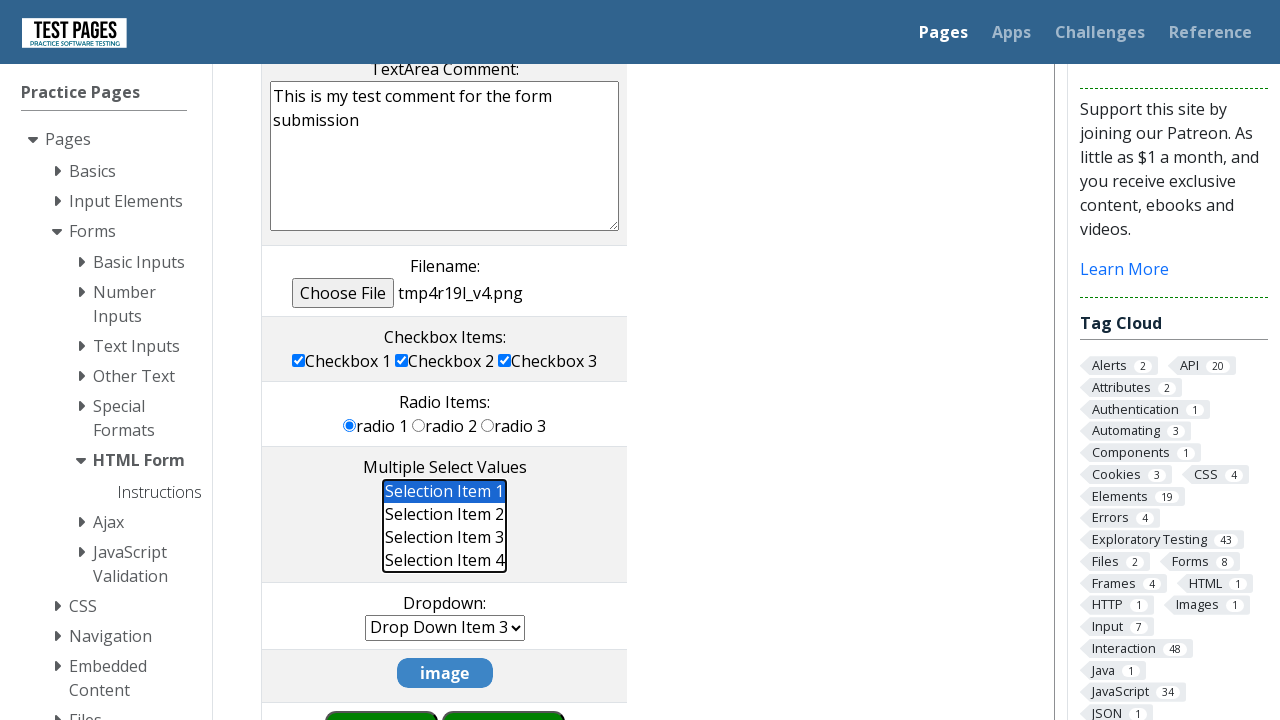

Clicked form submit button at (504, 690) on input[type='submit']
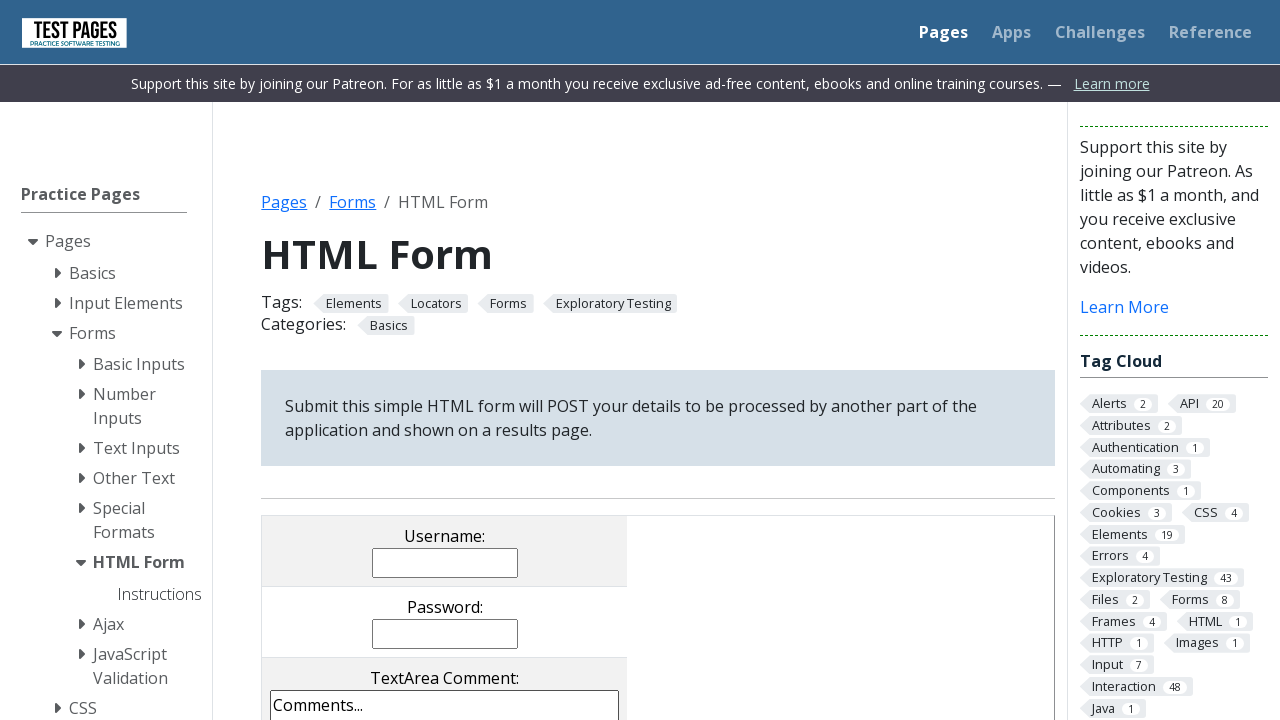

Form submission results page loaded
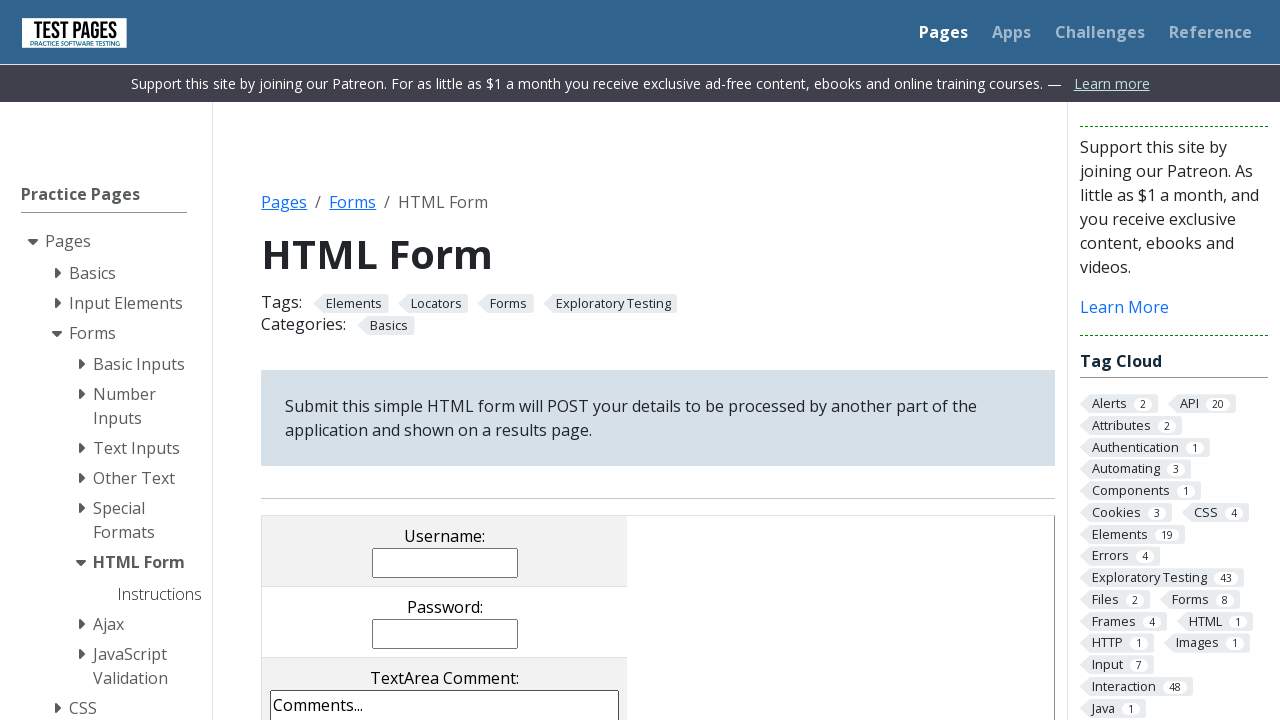

Retrieved uploaded filename from results page: tmp4r19l_v4.png
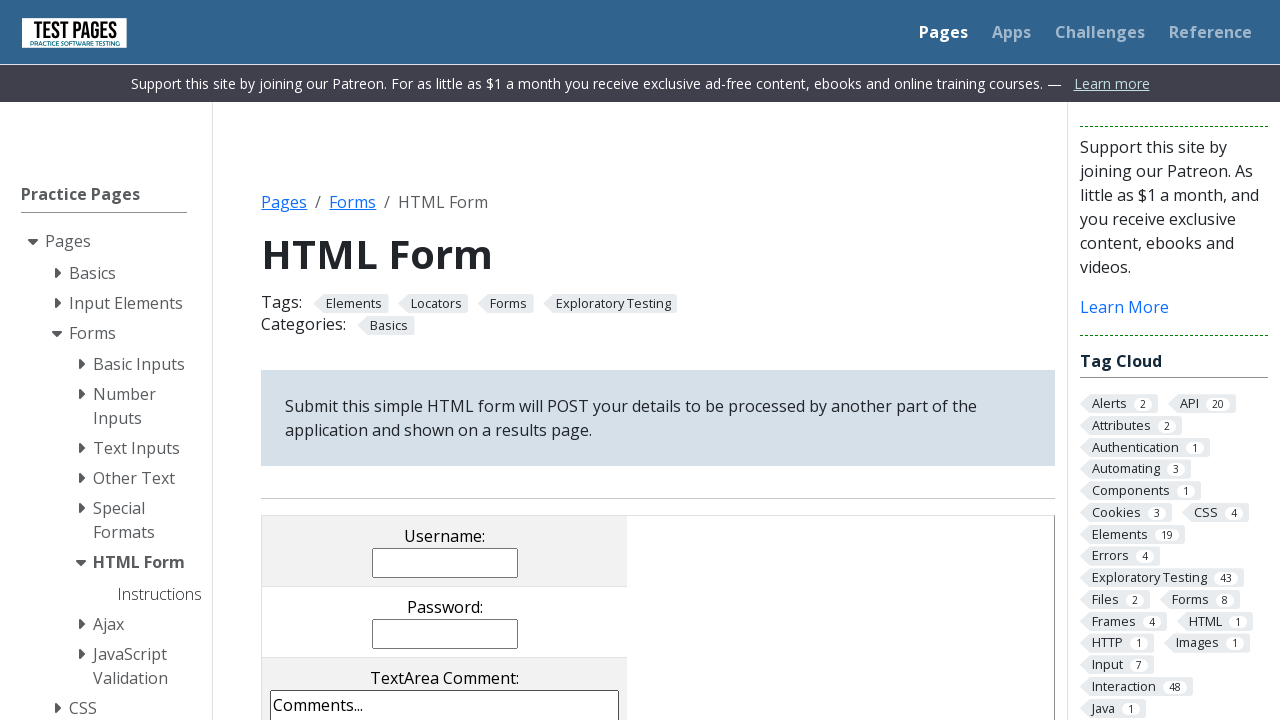

Cleaned up temporary test file
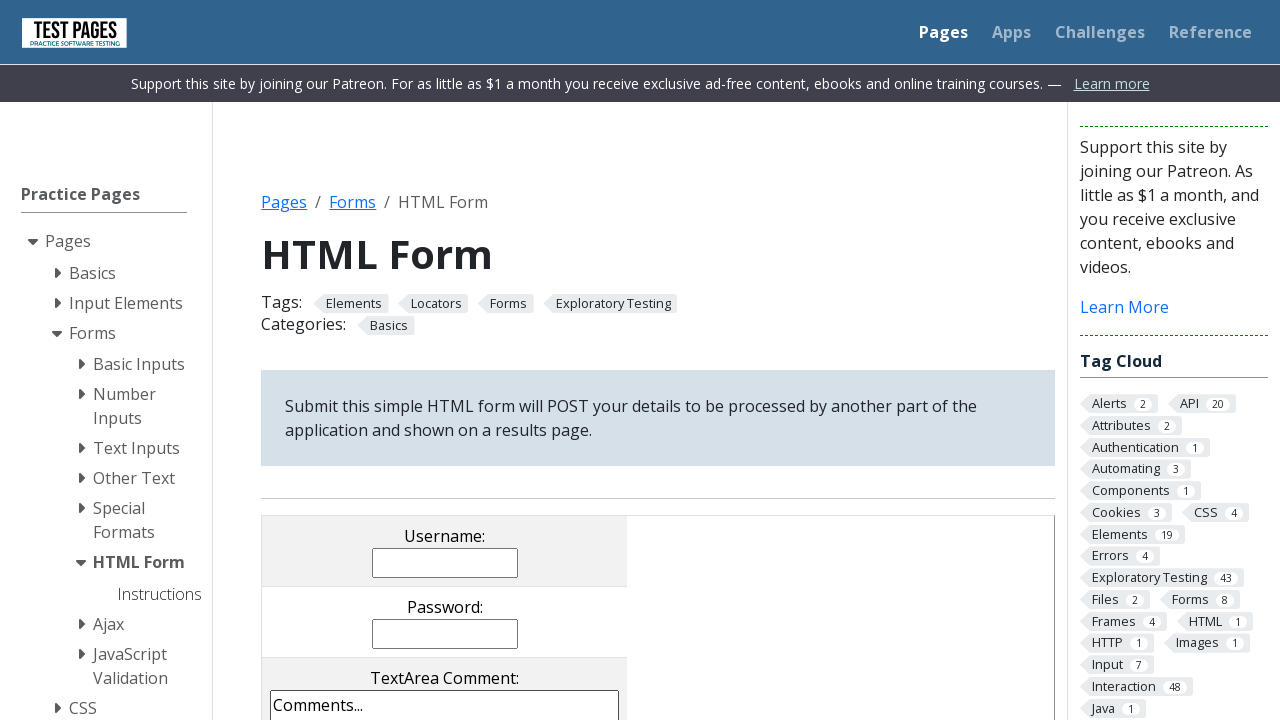

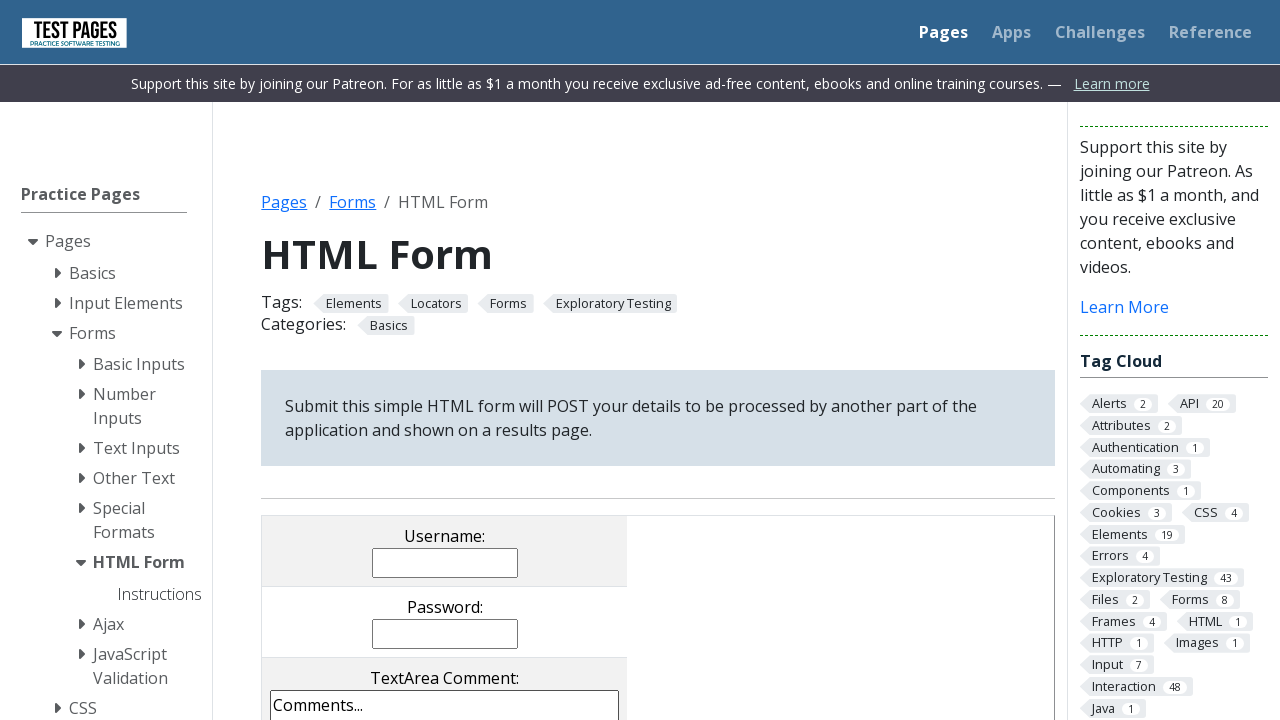